Tests successful login with correct credentials and verifies the success message

Starting URL: https://the-internet.herokuapp.com/login

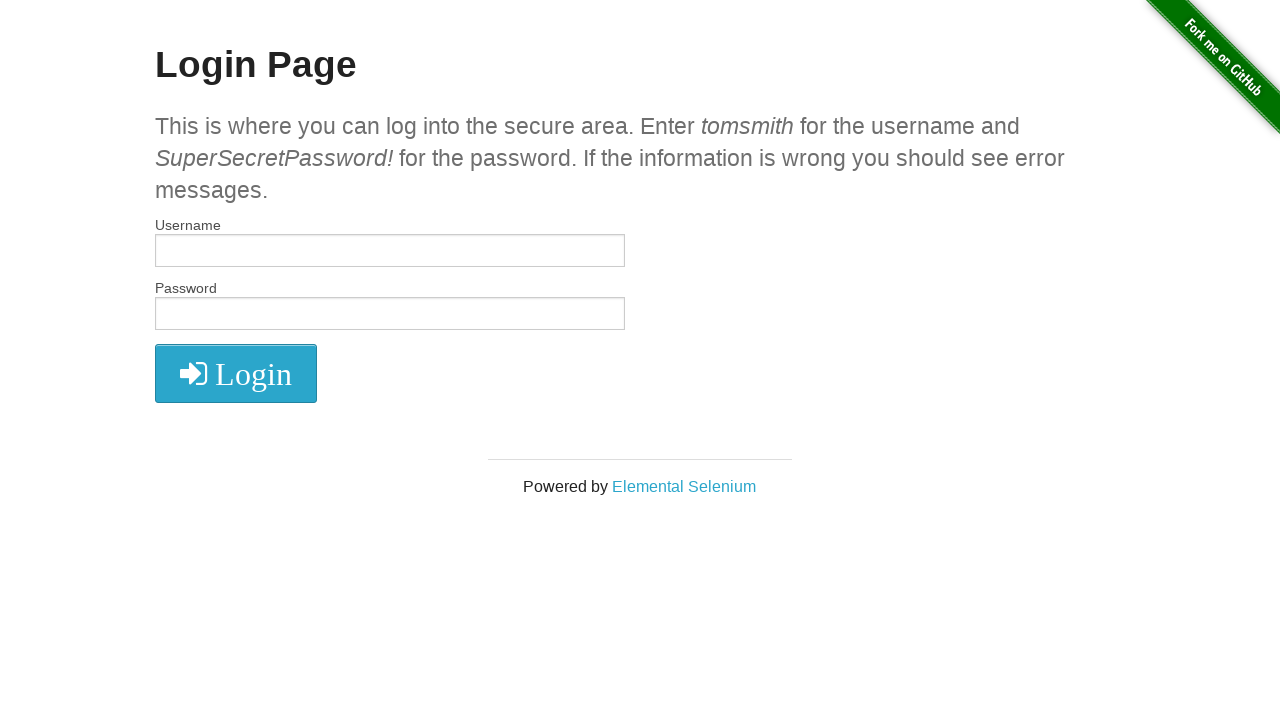

Filled username field with 'tomsmith' on #username
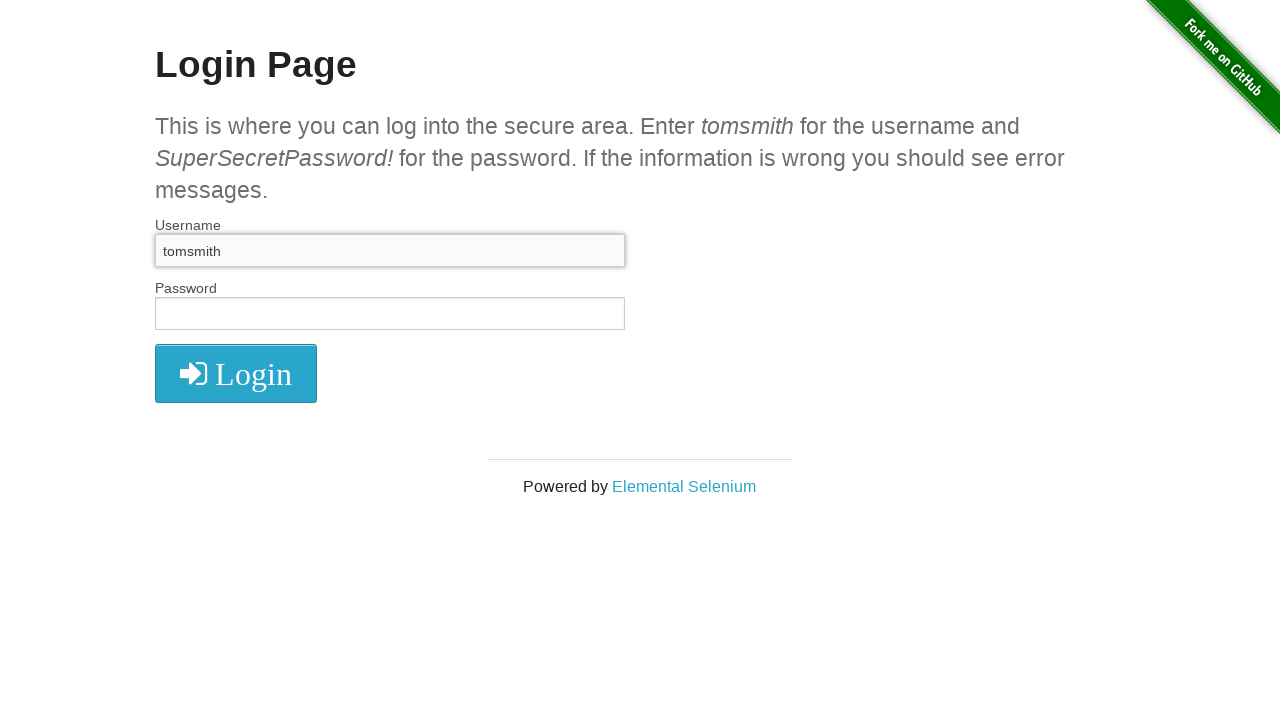

Filled password field with 'SuperSecretPassword!' on #password
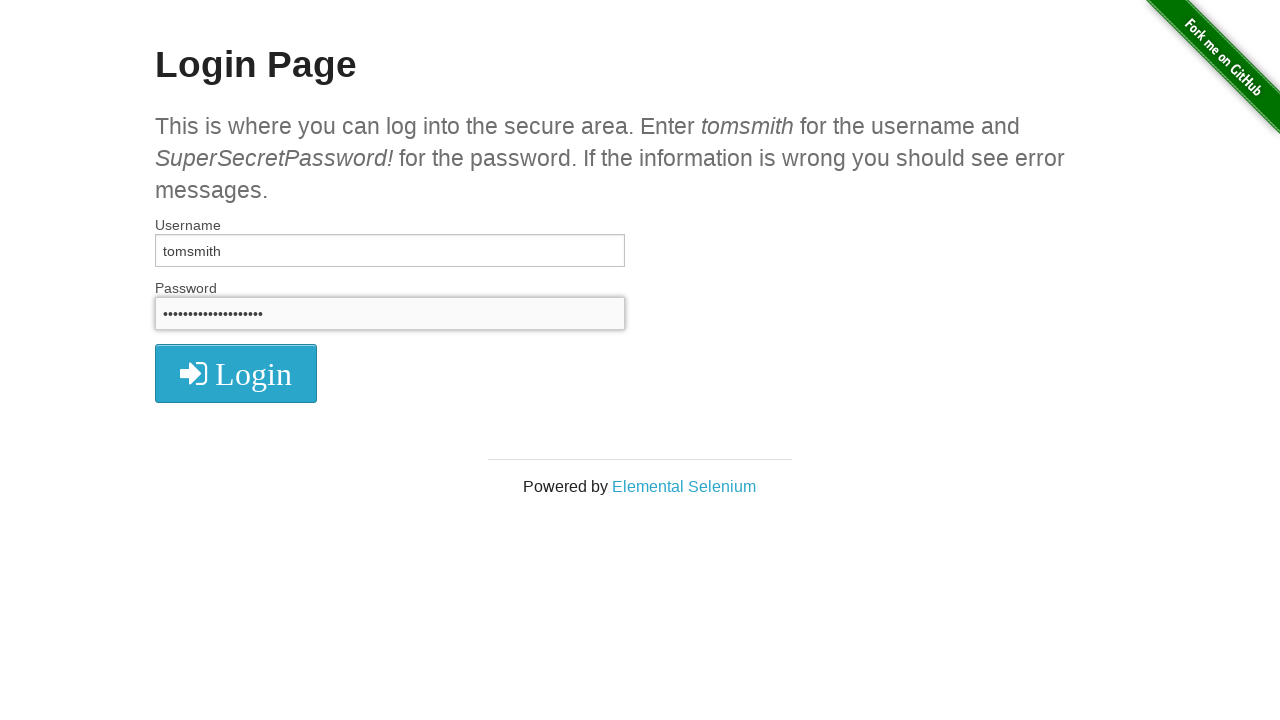

Clicked login button at (236, 373) on button
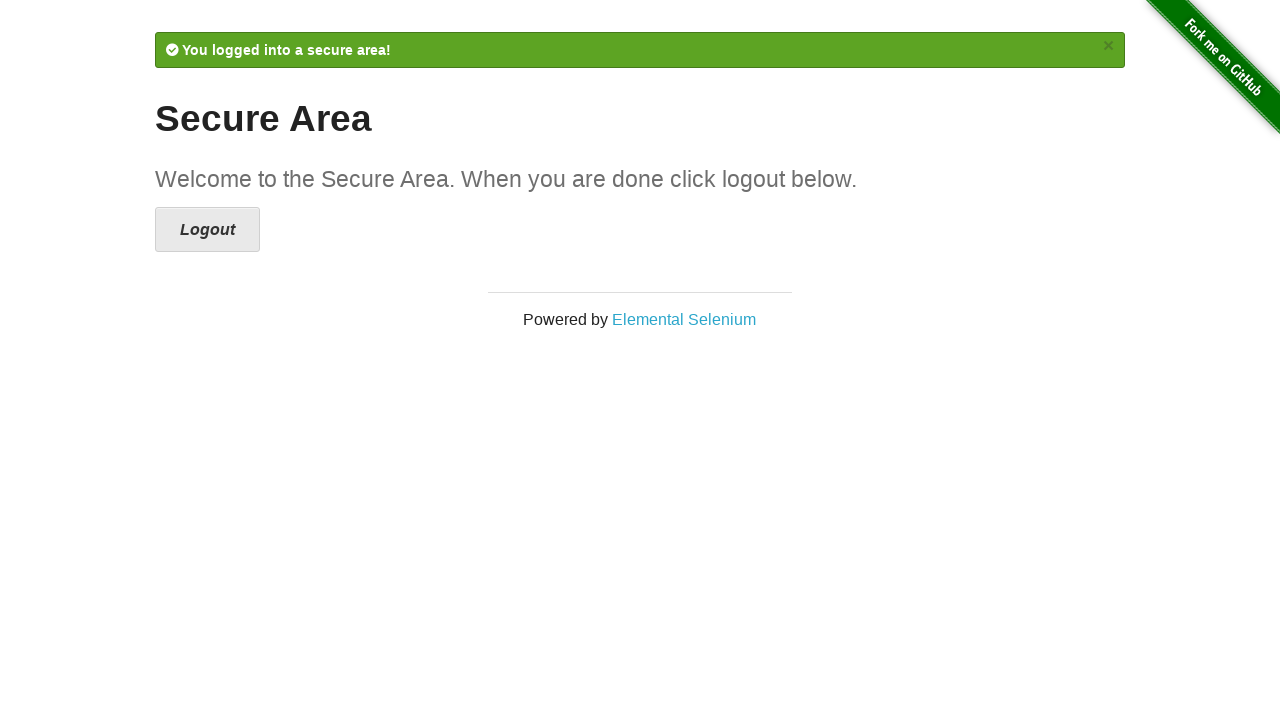

Success message appeared after login
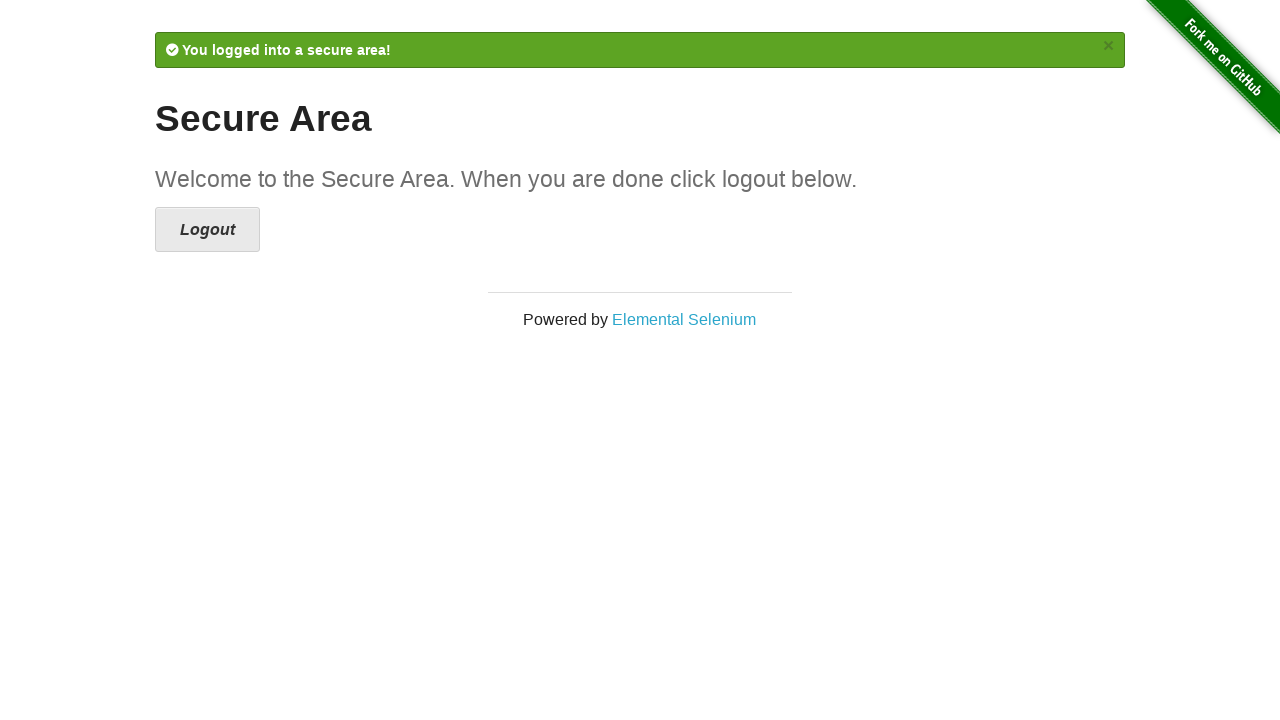

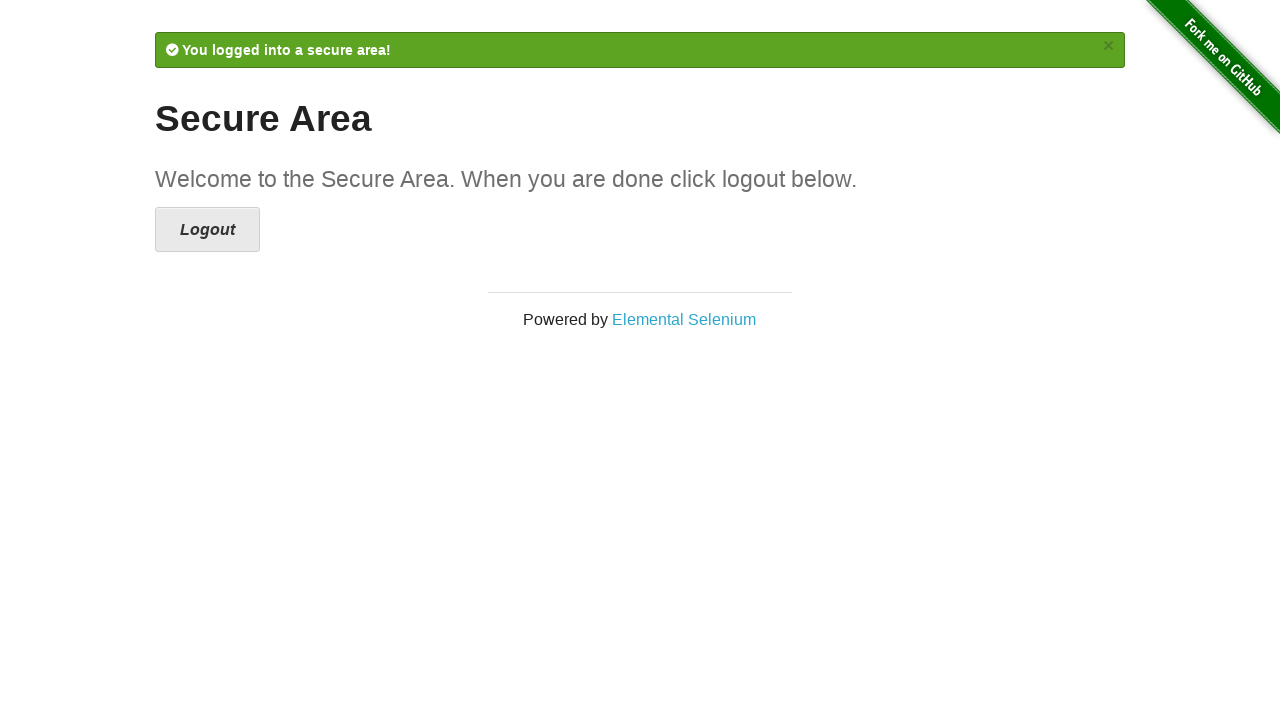